Tests a registration form by filling in first name, last name, and a numeric field, then submitting and verifying a success message appears.

Starting URL: http://suninjuly.github.io/registration1.html

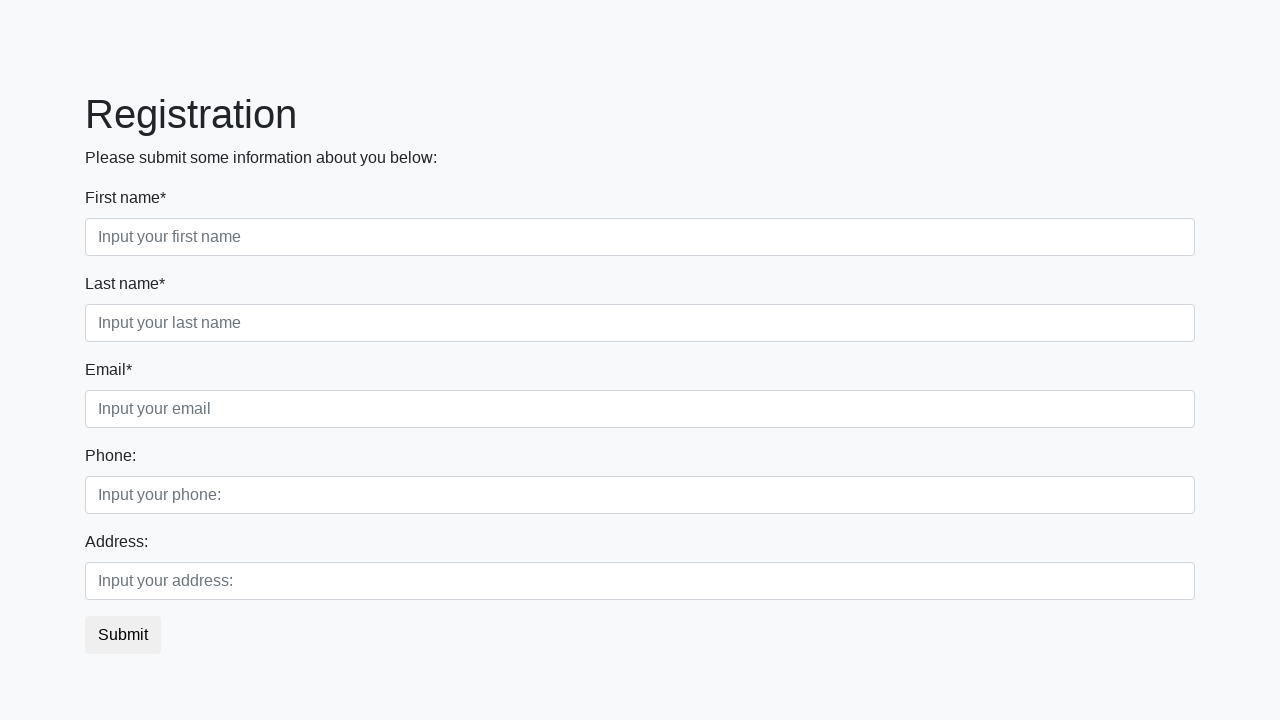

Filled first name field with 'Ivan' on div .first_block .first
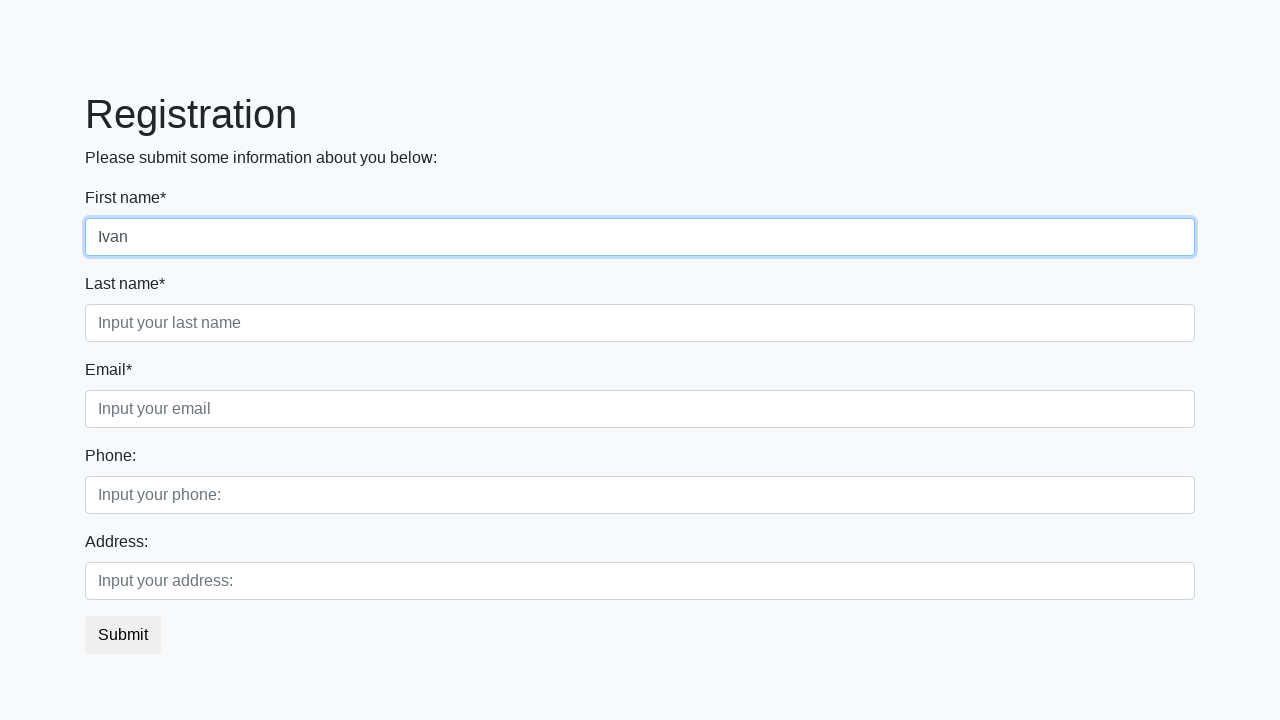

Filled last name field with 'Ivanov' on div .first_block .second
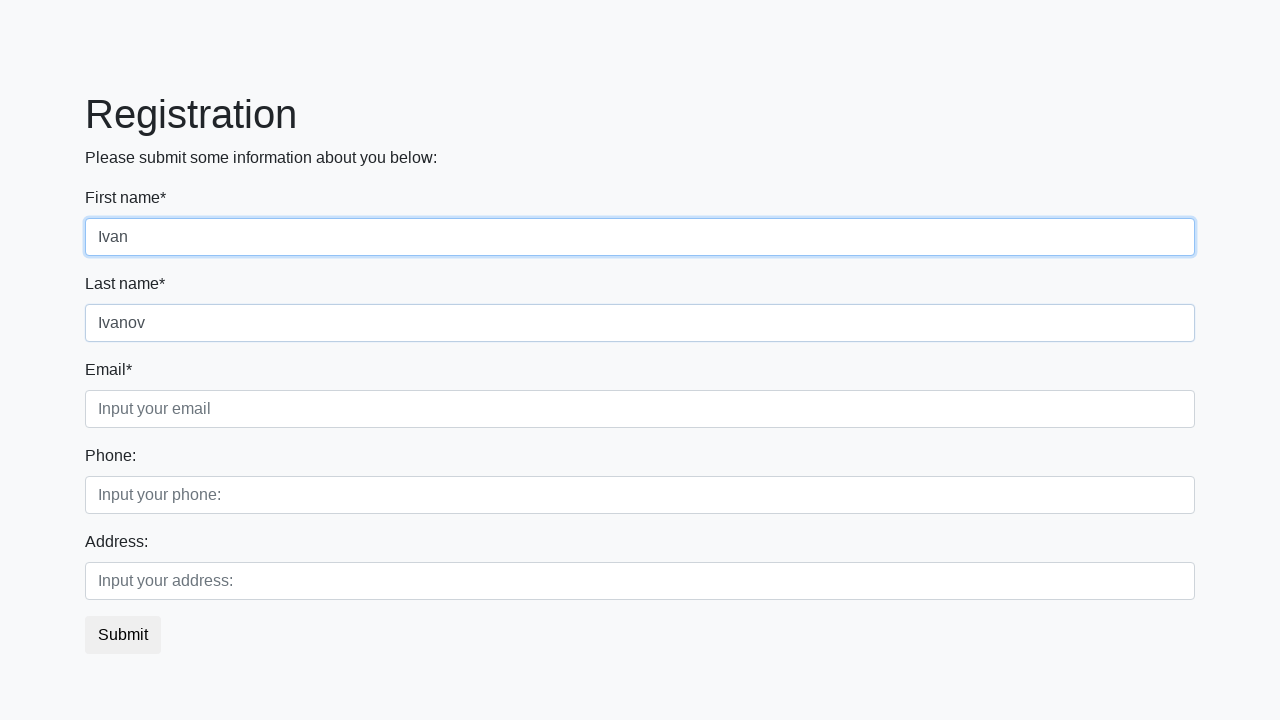

Filled numeric field with '1111' on div .first_block .third
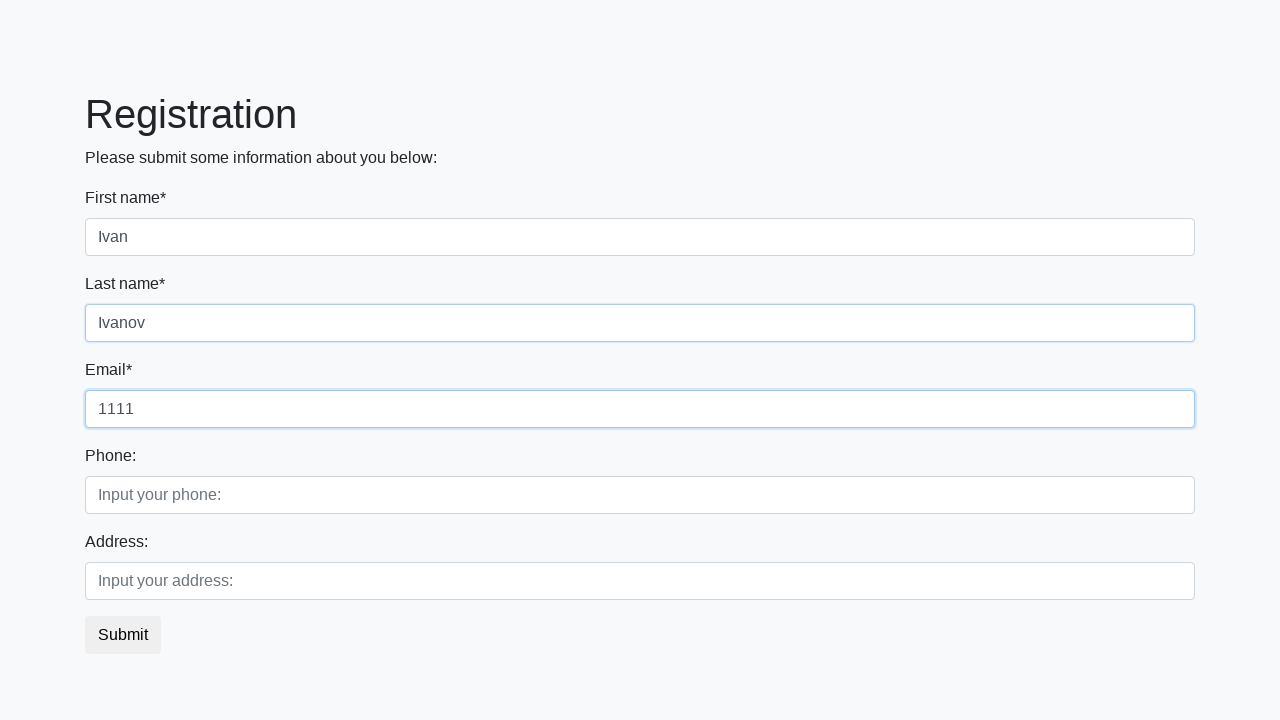

Clicked submit button at (123, 635) on button.btn
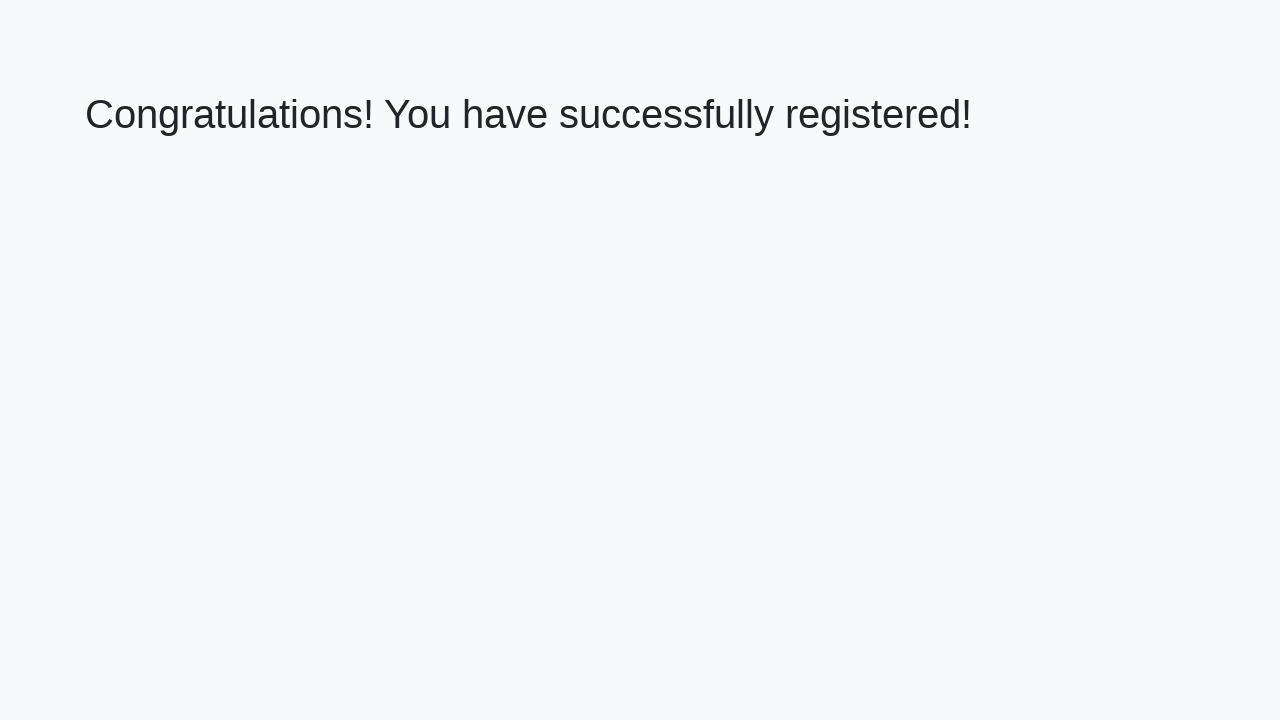

Success message heading loaded
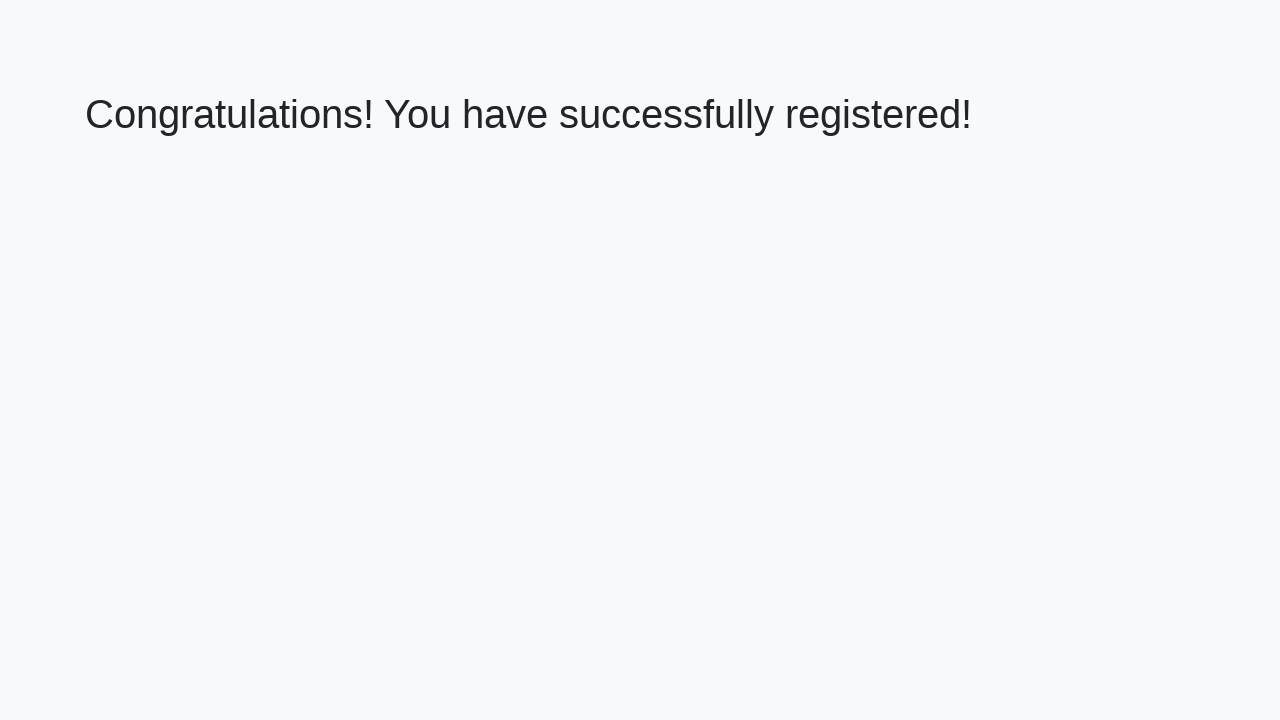

Retrieved success message text
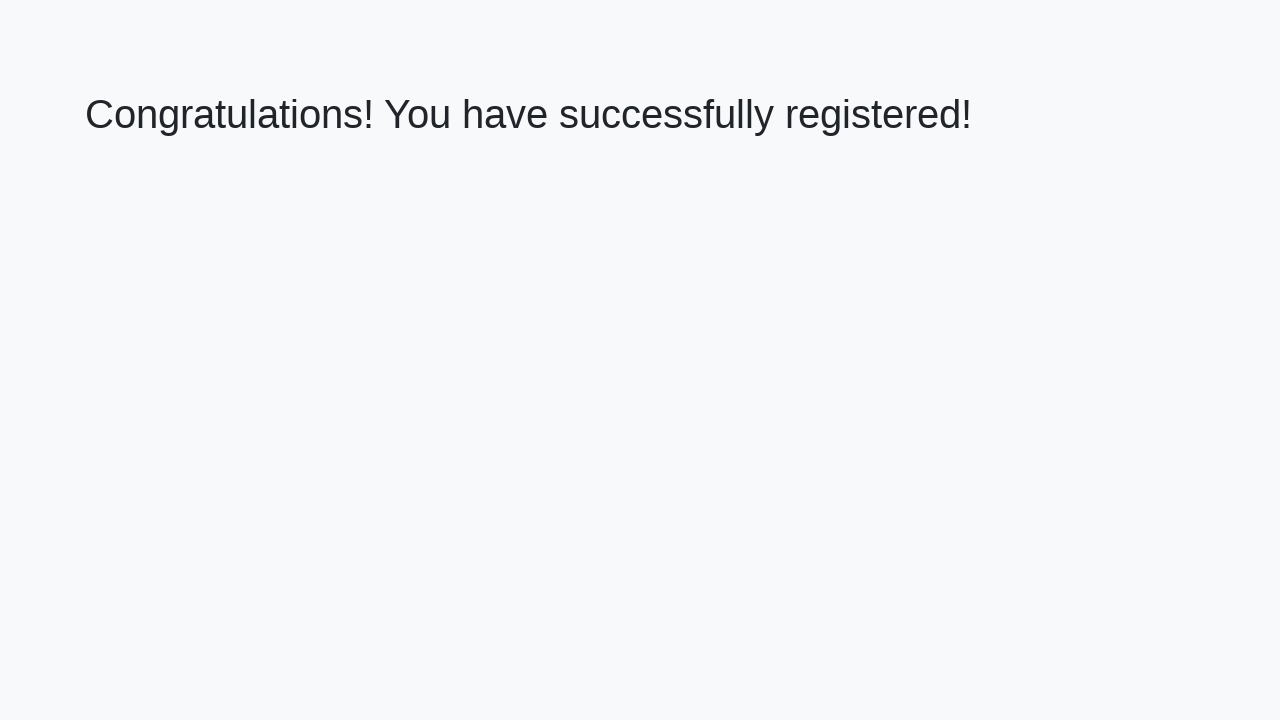

Verified success message: 'Congratulations! You have successfully registered!'
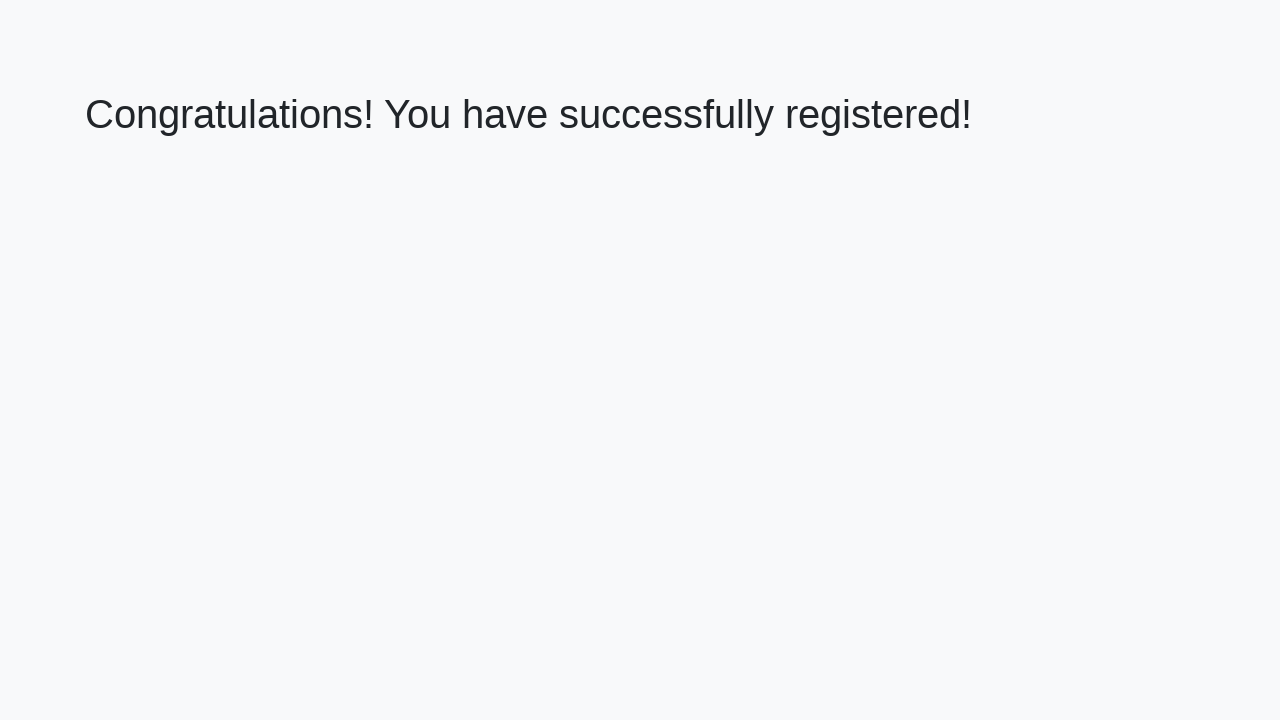

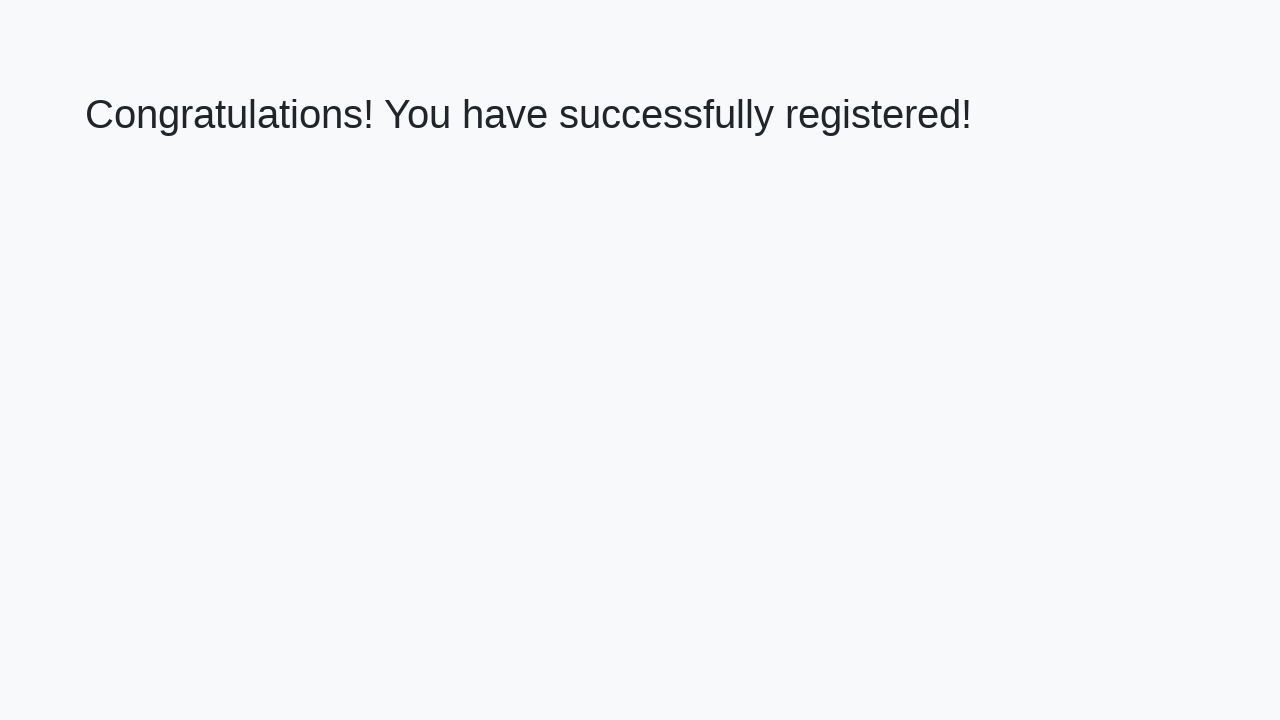